Tests calendar widget selection using staleness approach - waits for calendar, verifies no date selected, clicks day 16, waits for element to become stale (indicating reload), then verifies selection

Starting URL: https://demos.telerik.com/aspnet-ajax/ajaxloadingpanel/functionality/explicit-show-hide/defaultcs.aspx

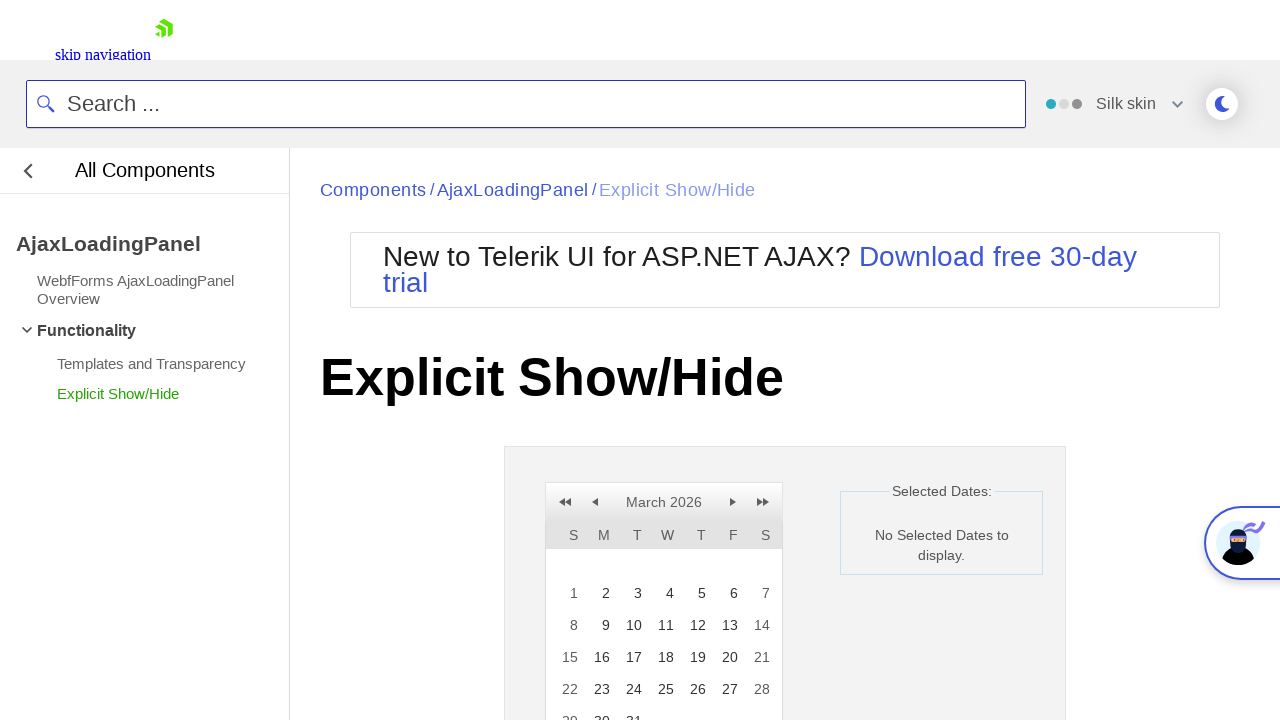

Waited for calendar container to become visible
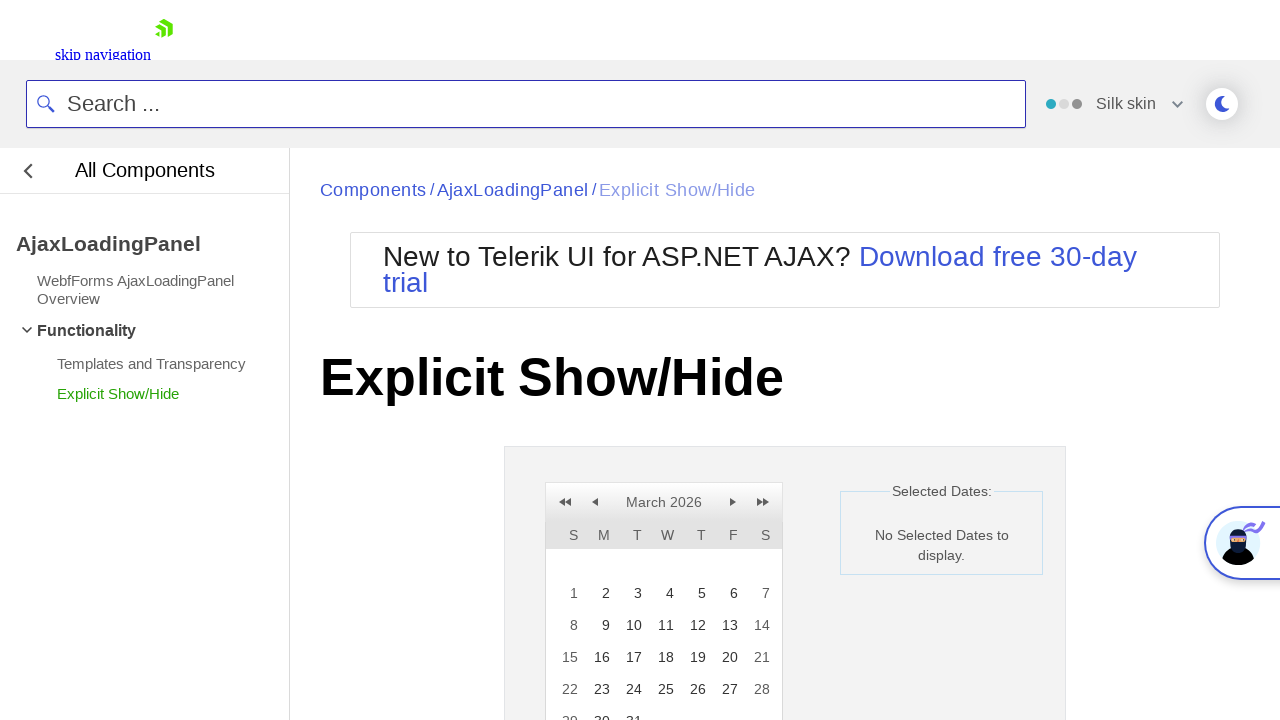

Retrieved initial selected dates text
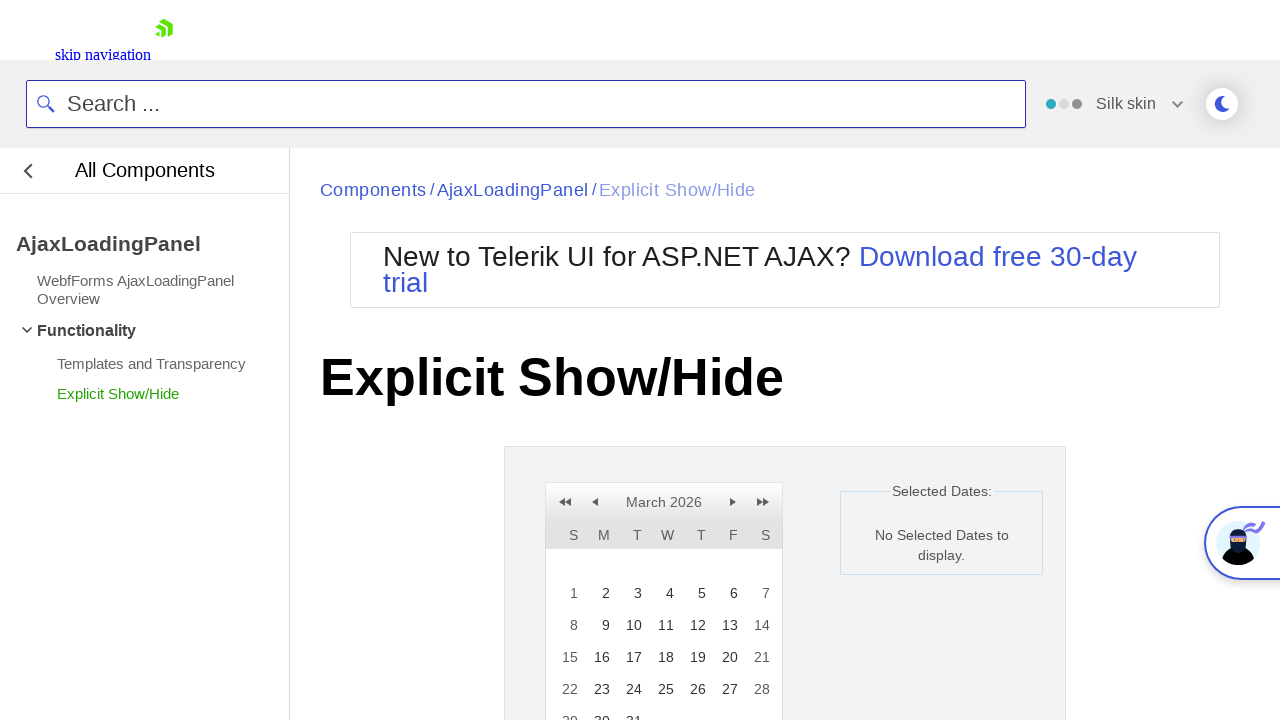

Verified no dates are initially selected
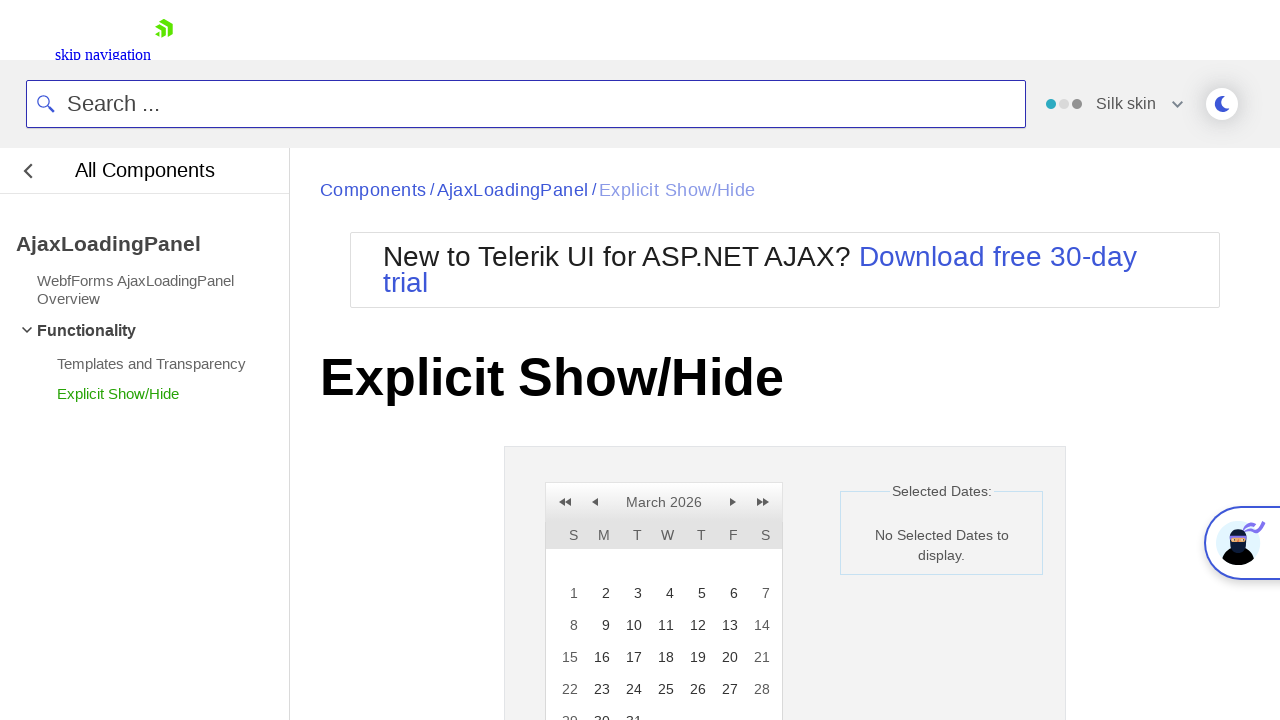

Clicked on calendar day 16 at (600, 657) on xpath=//a[text()='16']
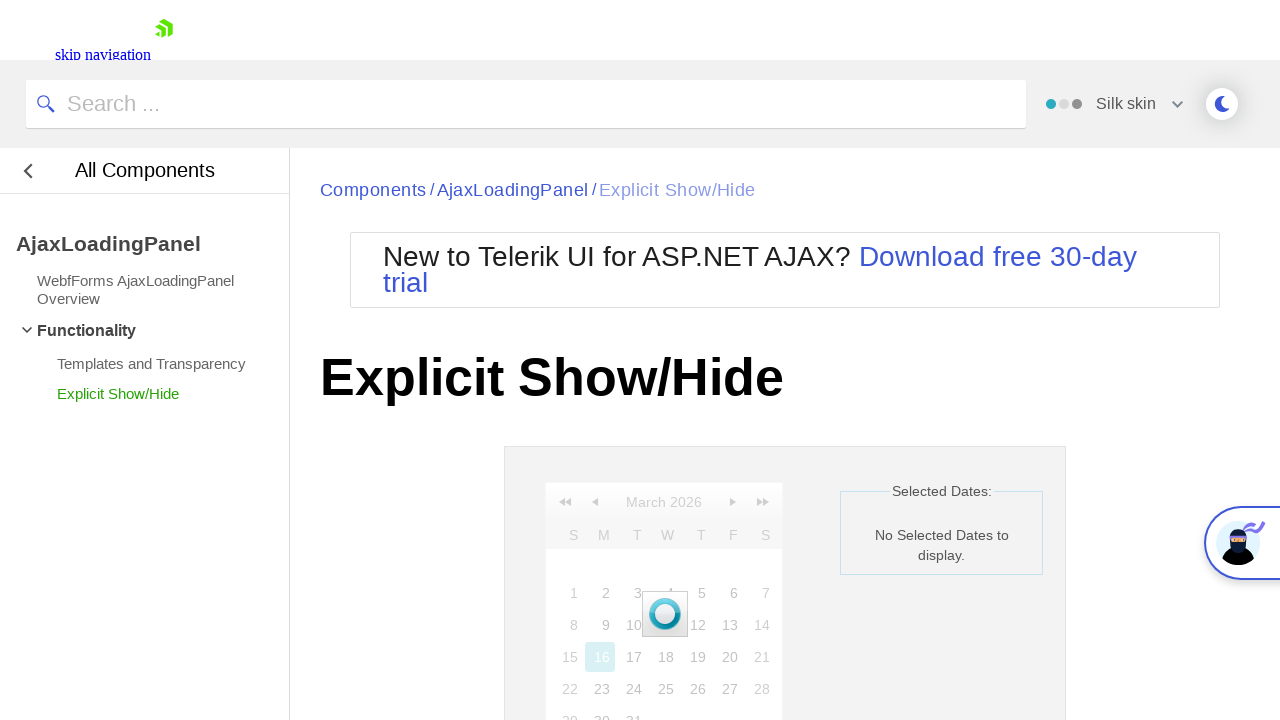

Waited for day 16 to show as selected in calendar
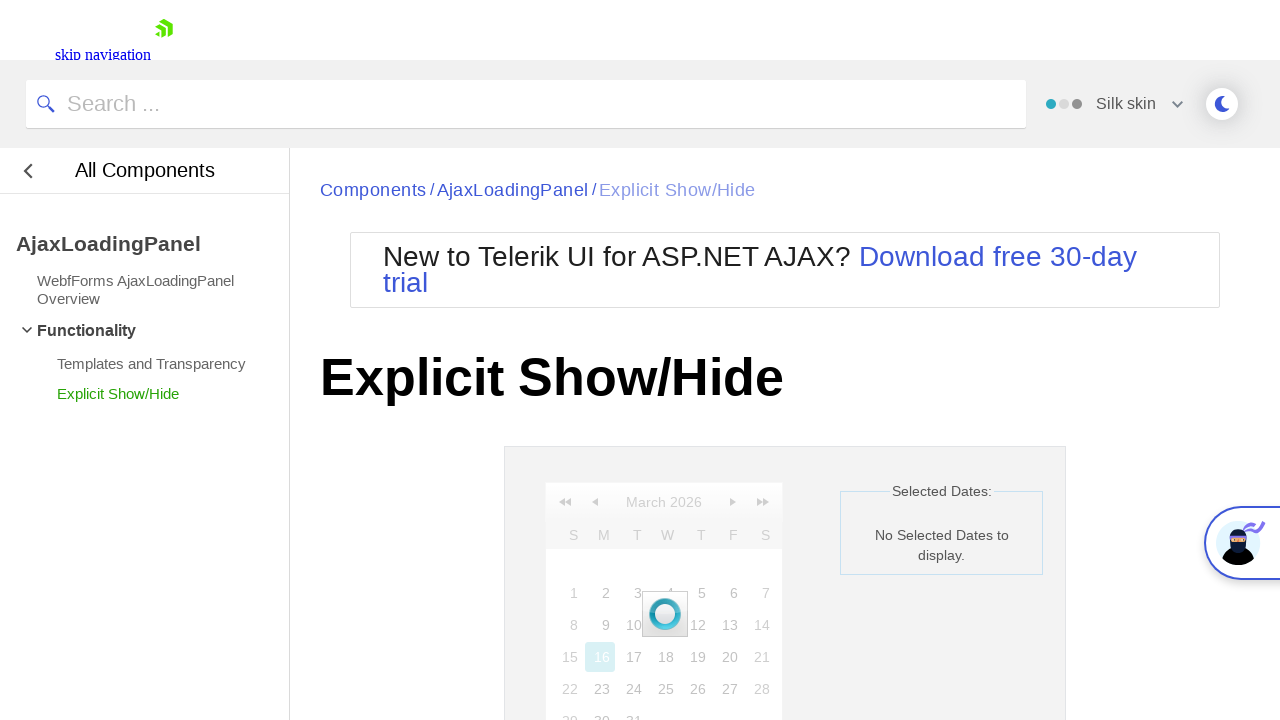

Verified day 16 is visible and marked as selected
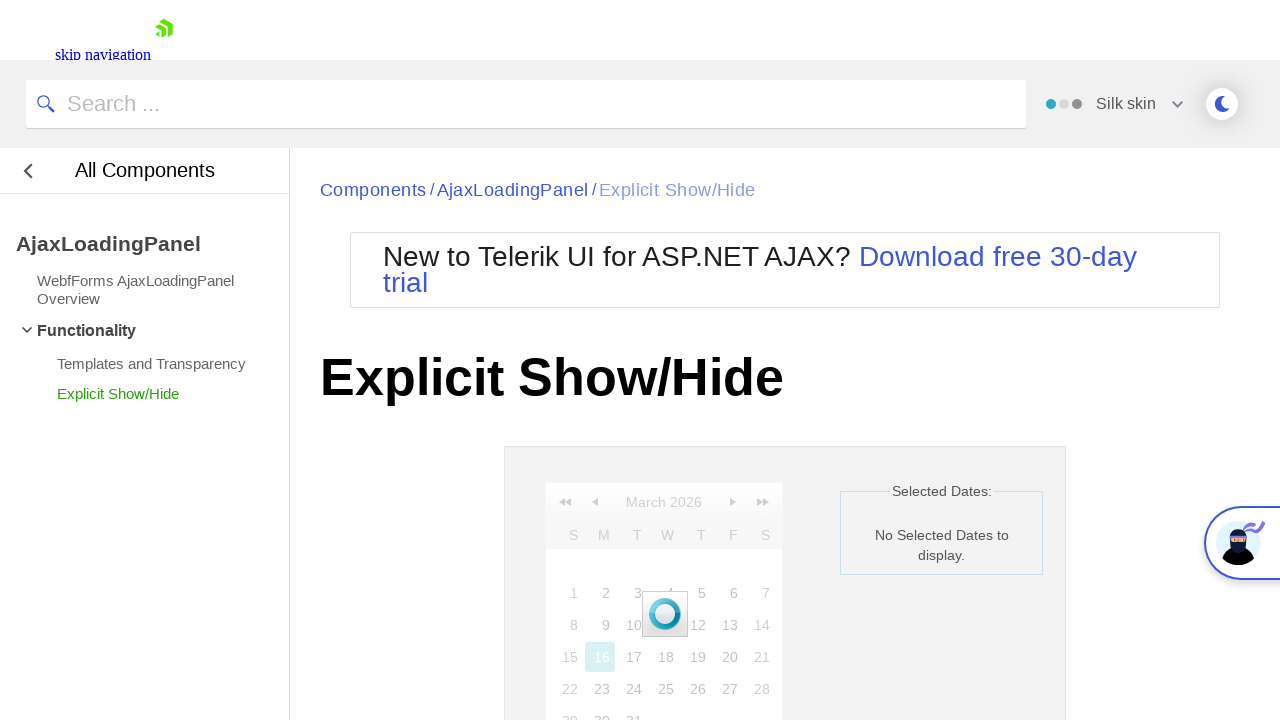

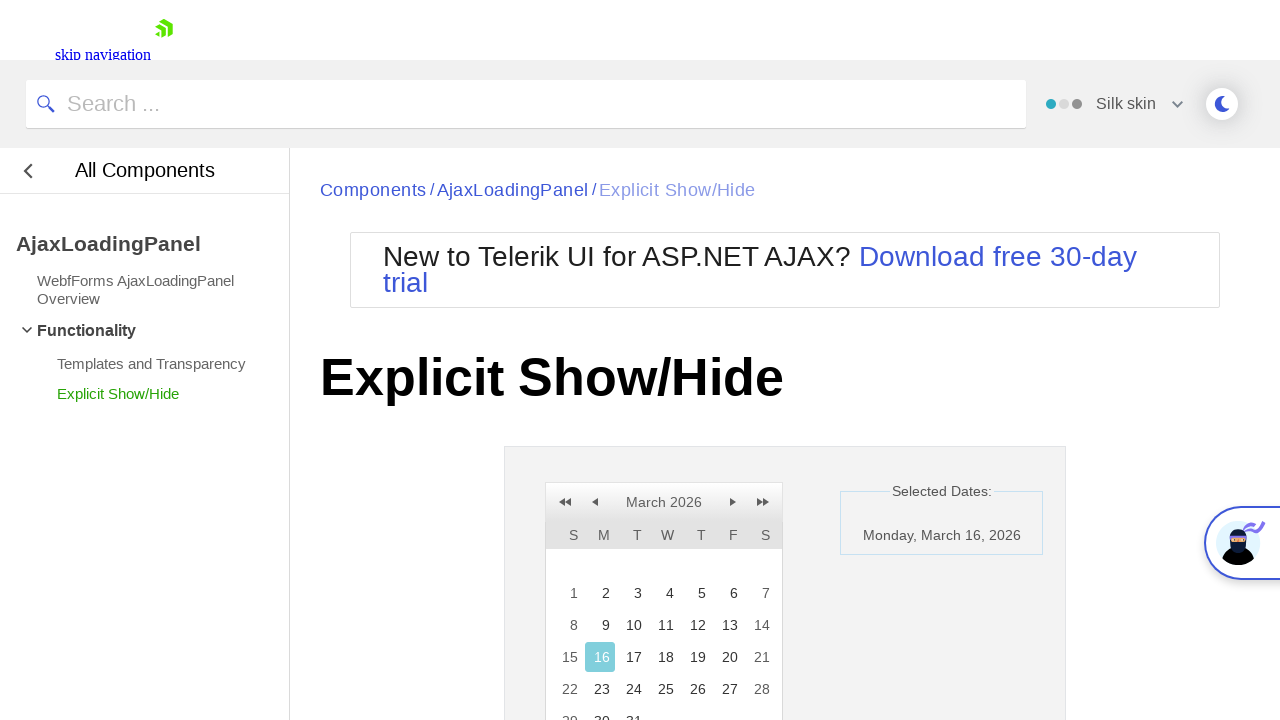